Tests right-click context menu functionality by performing a context click on a button, then clicking on a menu option (Copy) from the context menu

Starting URL: https://swisnl.github.io/jQuery-contextMenu/demo.html

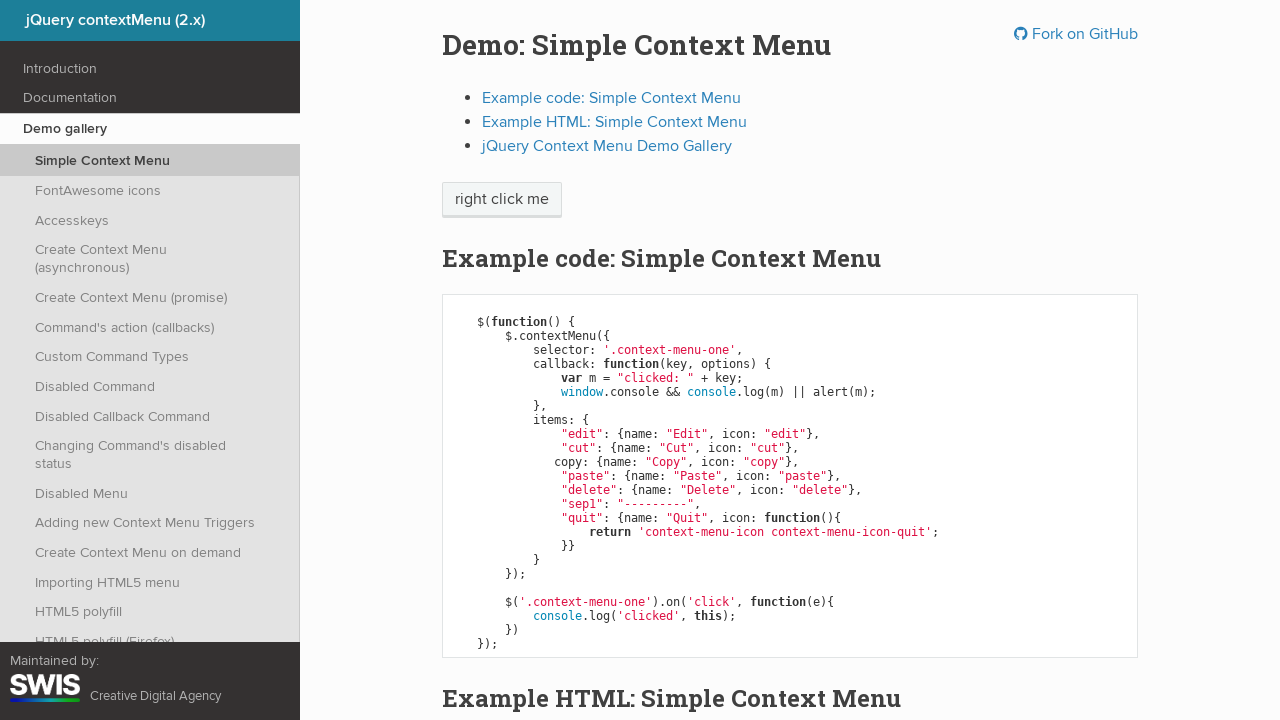

Right-clicked on 'right click me' button to open context menu at (502, 200) on //span[text()='right click me']
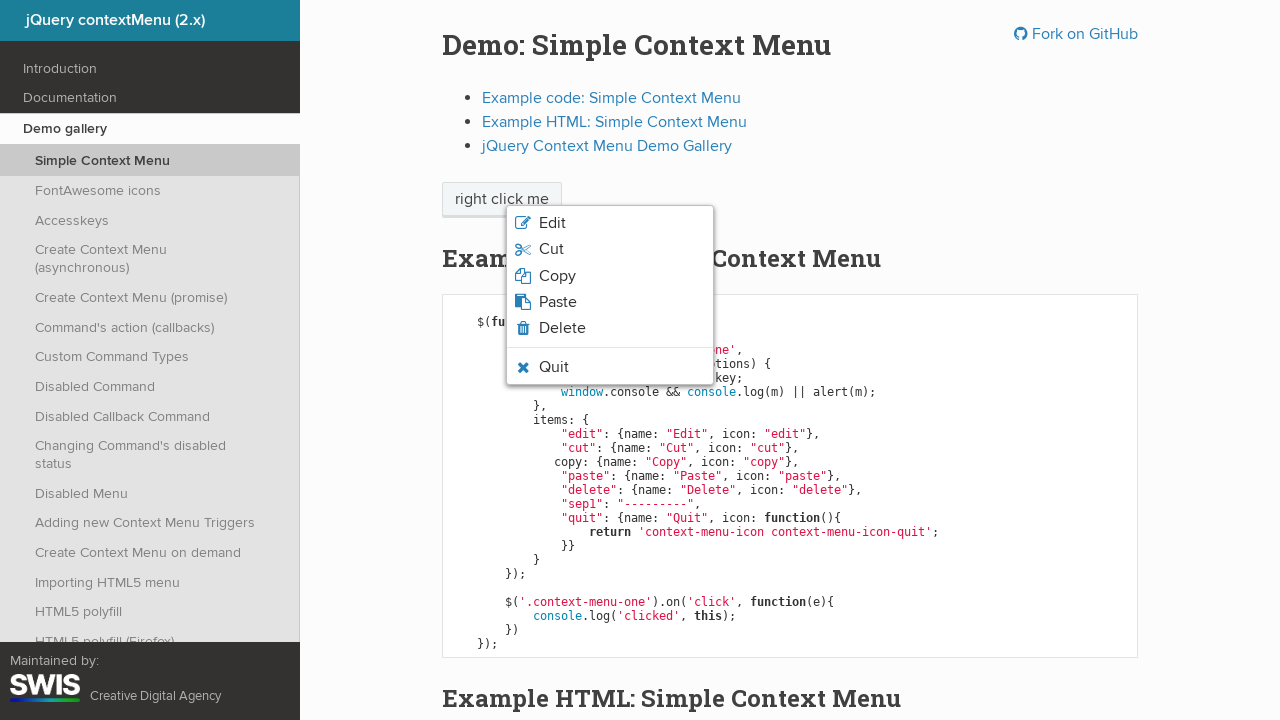

Context menu appeared
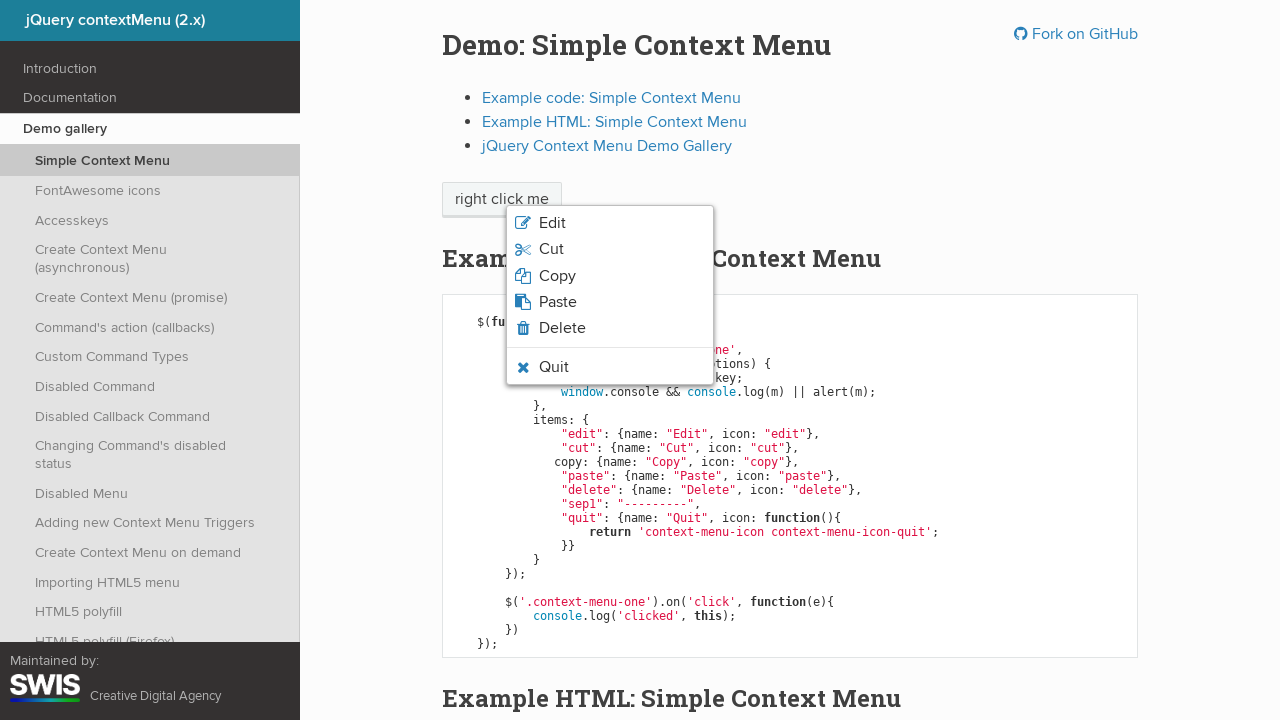

Clicked 'Copy' option from context menu at (557, 276) on xpath=//span[text()='Copy']
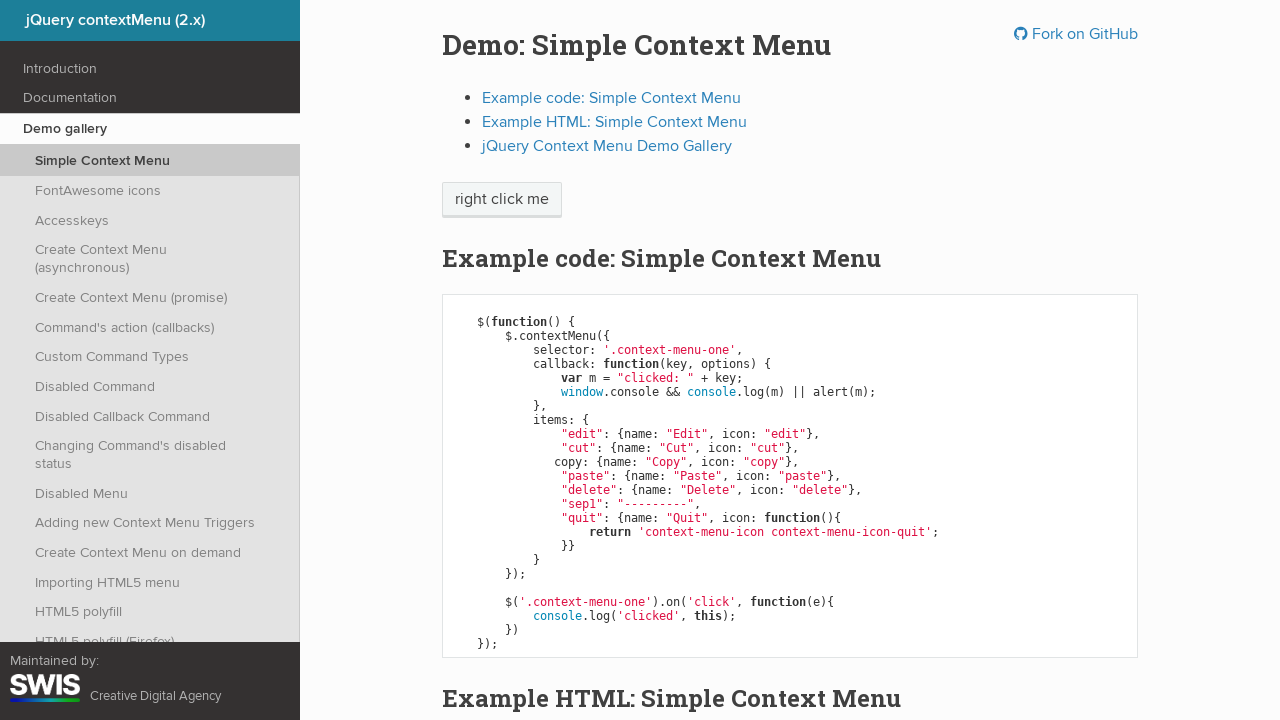

Pressed Enter to confirm/dismiss dialog
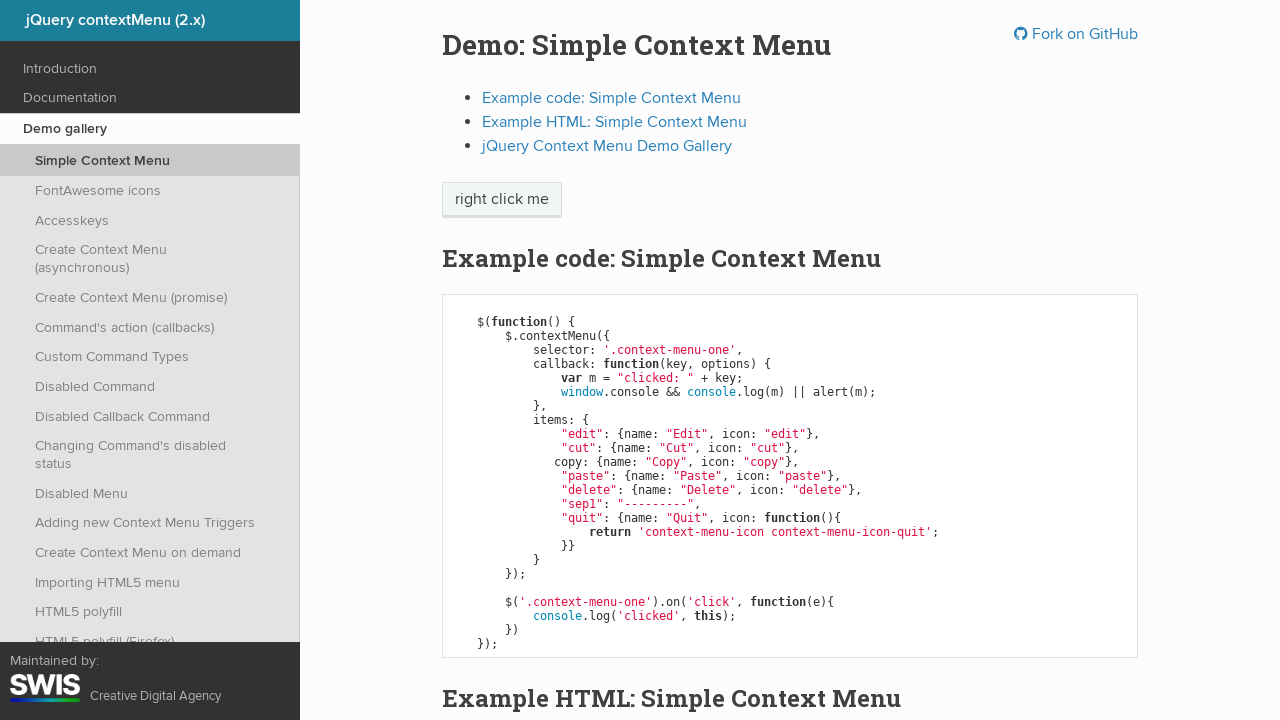

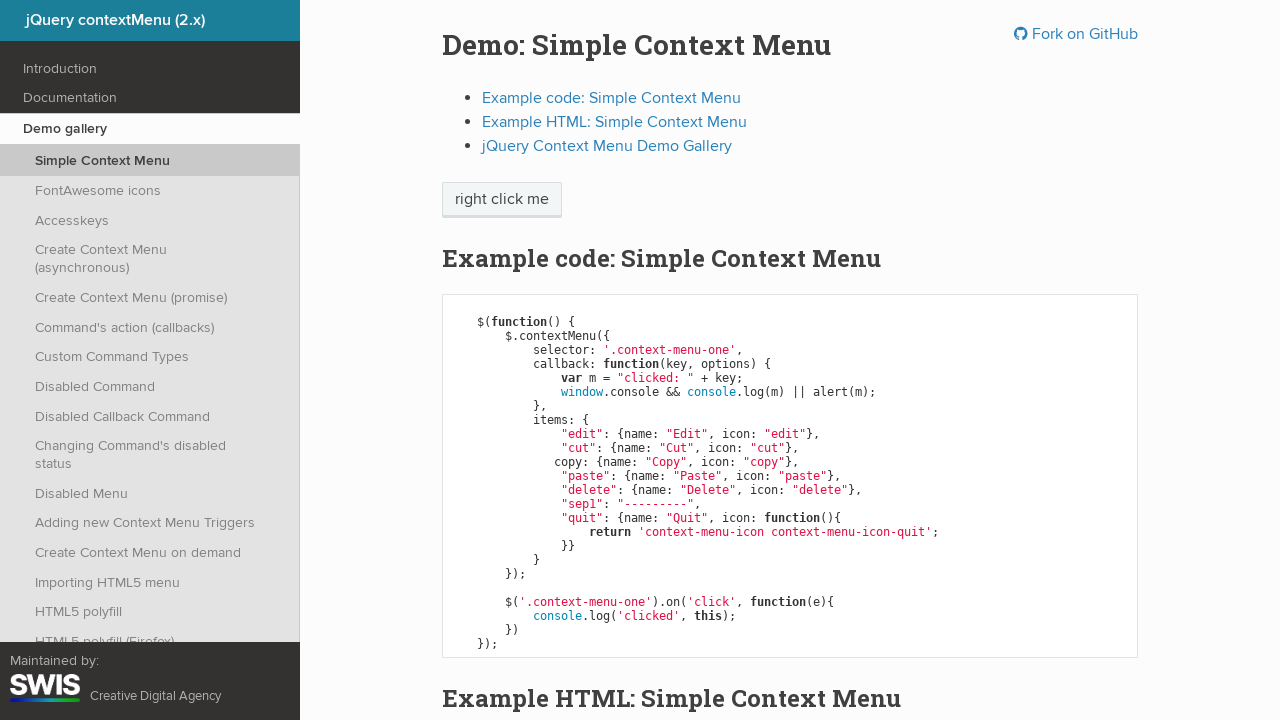